Tests page title and URL validation using ExpectedConditions for a golf booking website

Starting URL: https://www.admlucid.com/Golf

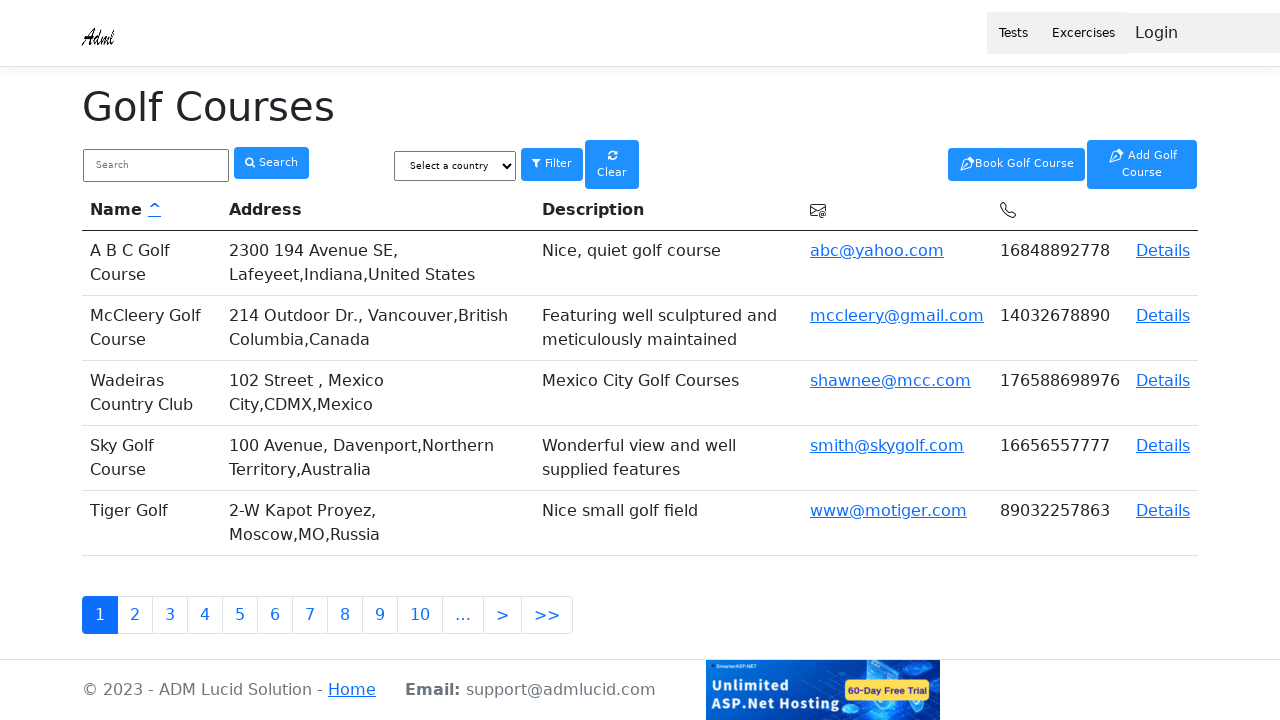

Page title loaded: 'Index - Admlucid'
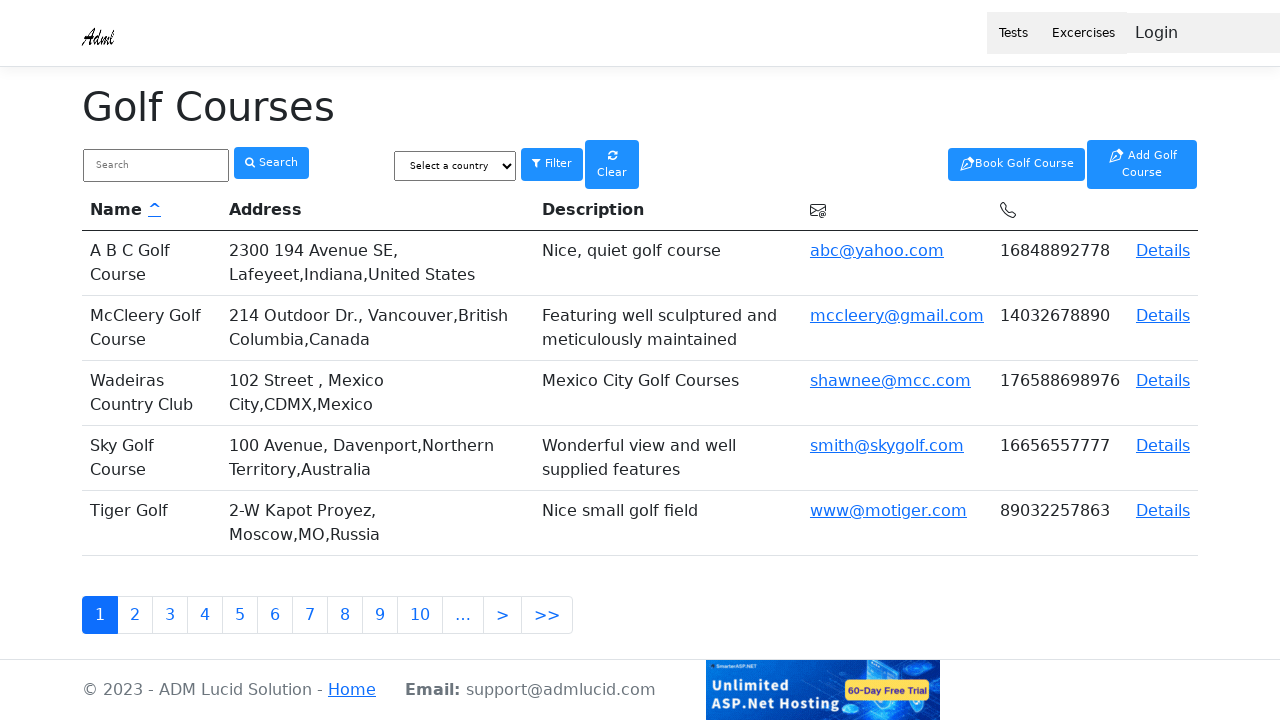

Verified page URL is https://www.admlucid.com/Golf
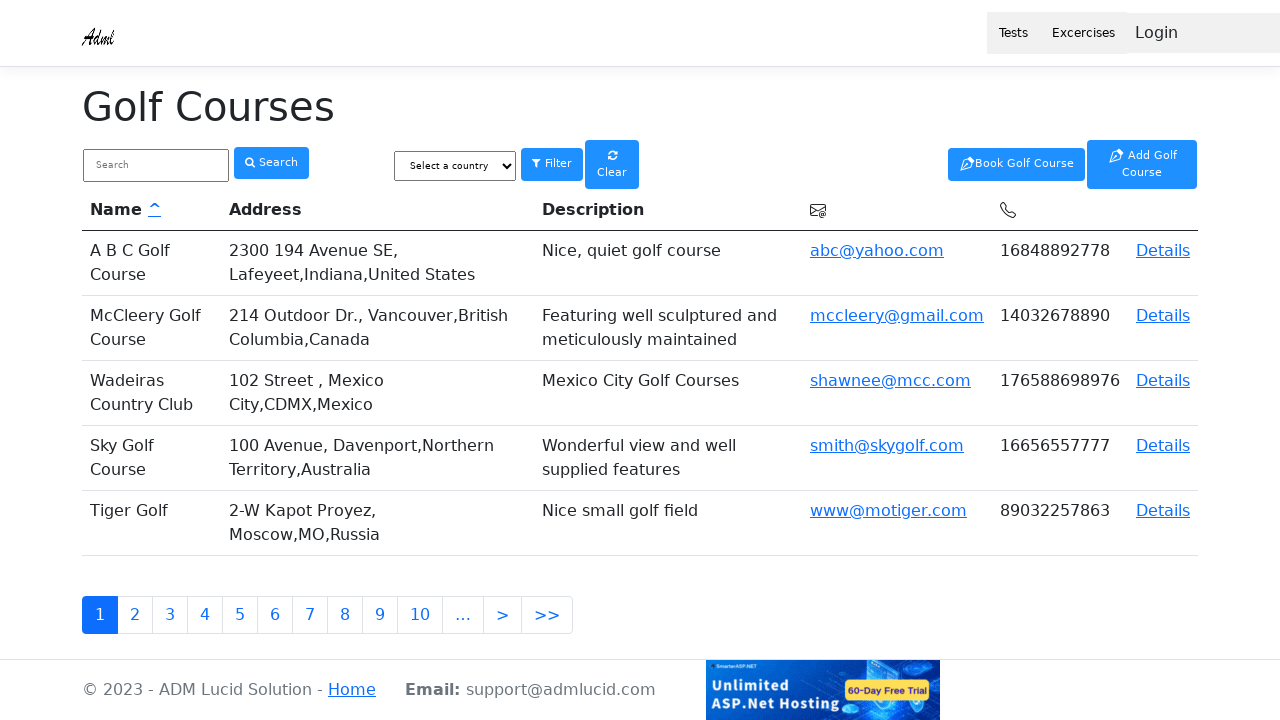

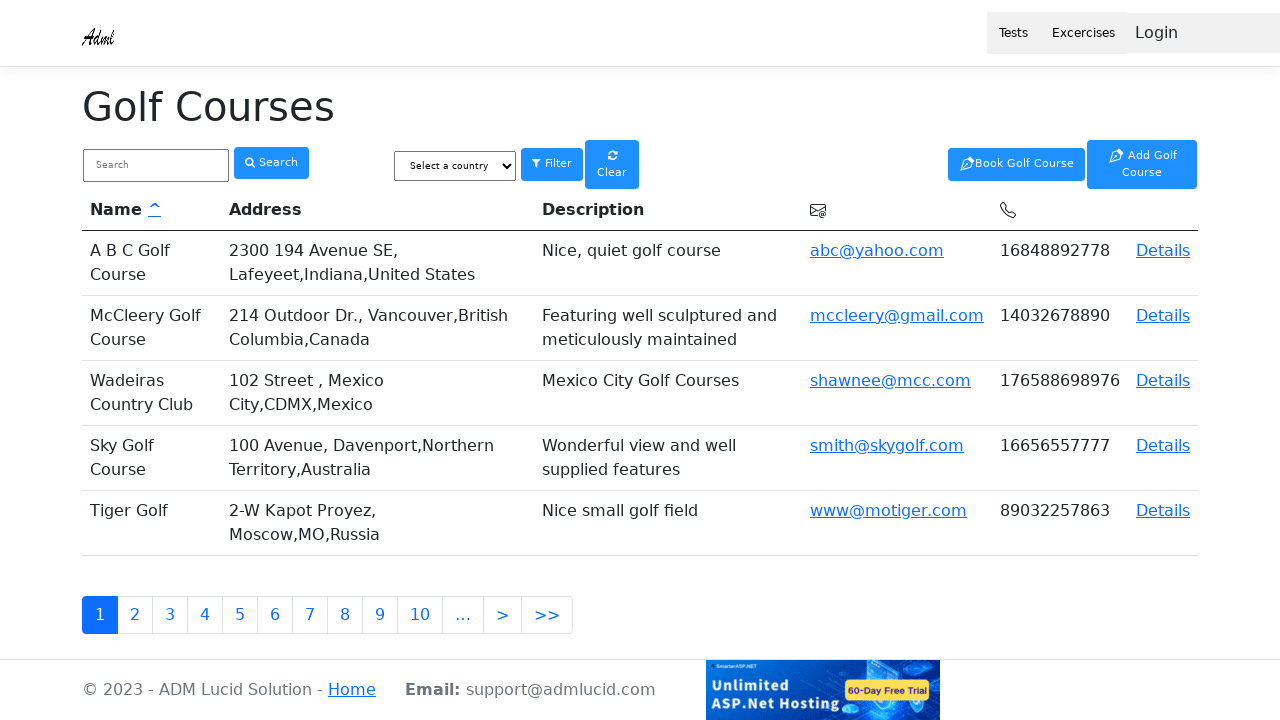